Tests form field focus functionality by navigating to a practice form page and focusing on the first name and last name input fields sequentially.

Starting URL: https://demoqa.com/automation-practice-form

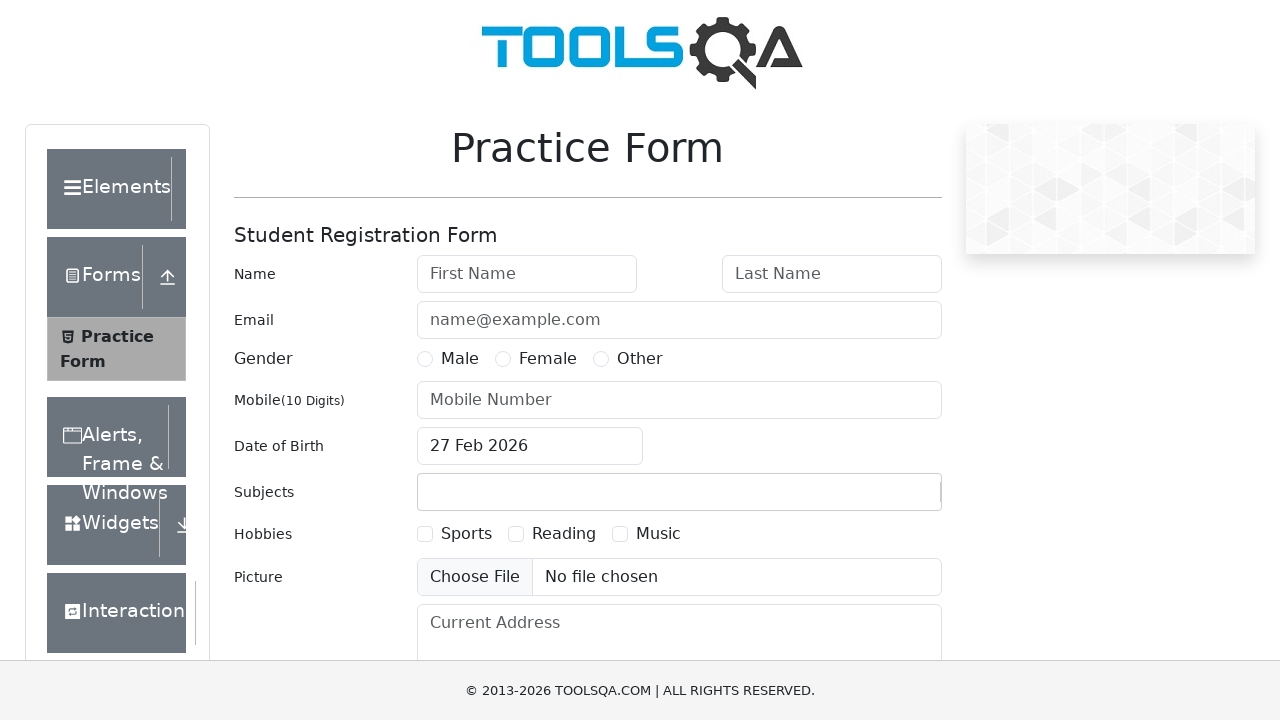

Navigated to automation practice form and waited for network idle
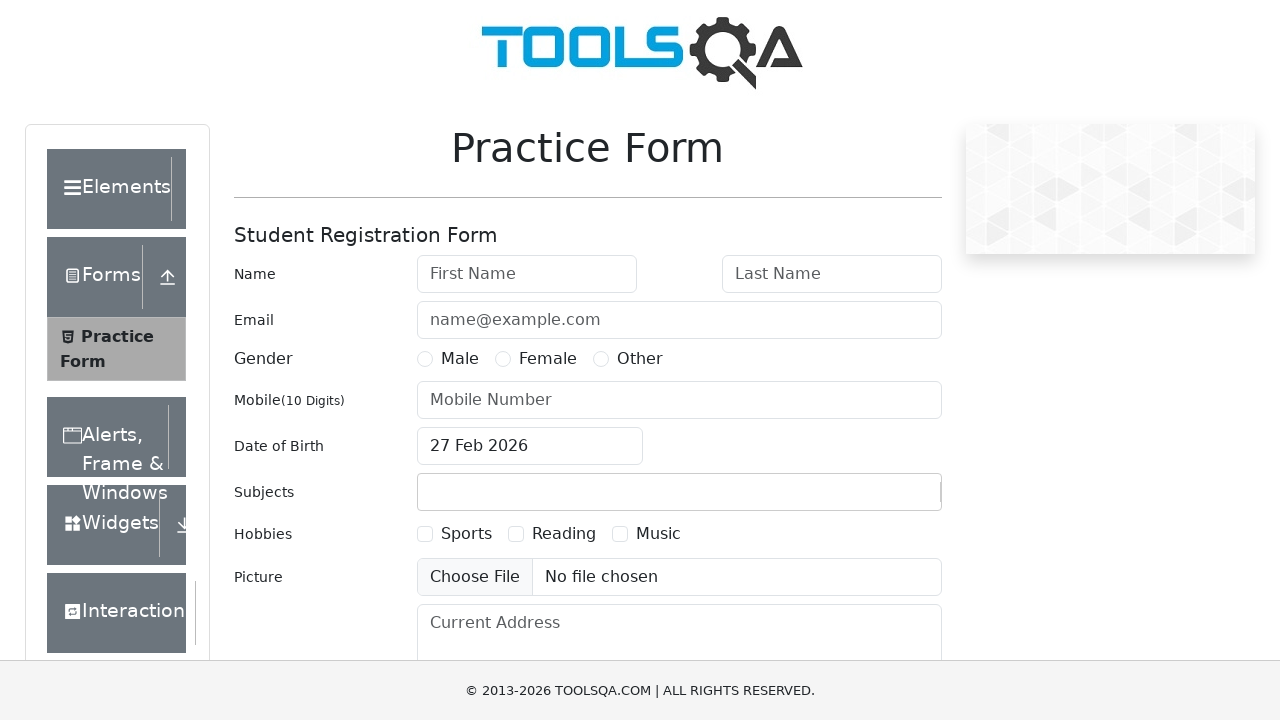

Focused on the first name input field on #firstName
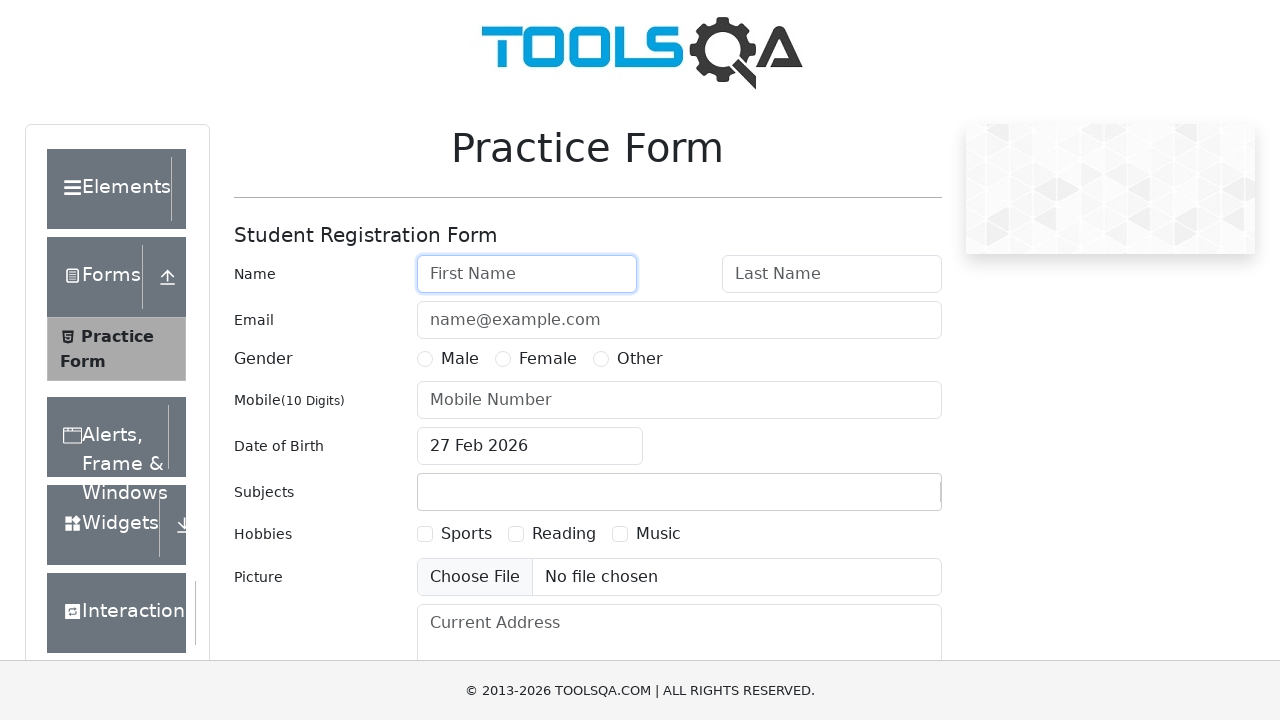

Waited 1 second to observe focus on first name field
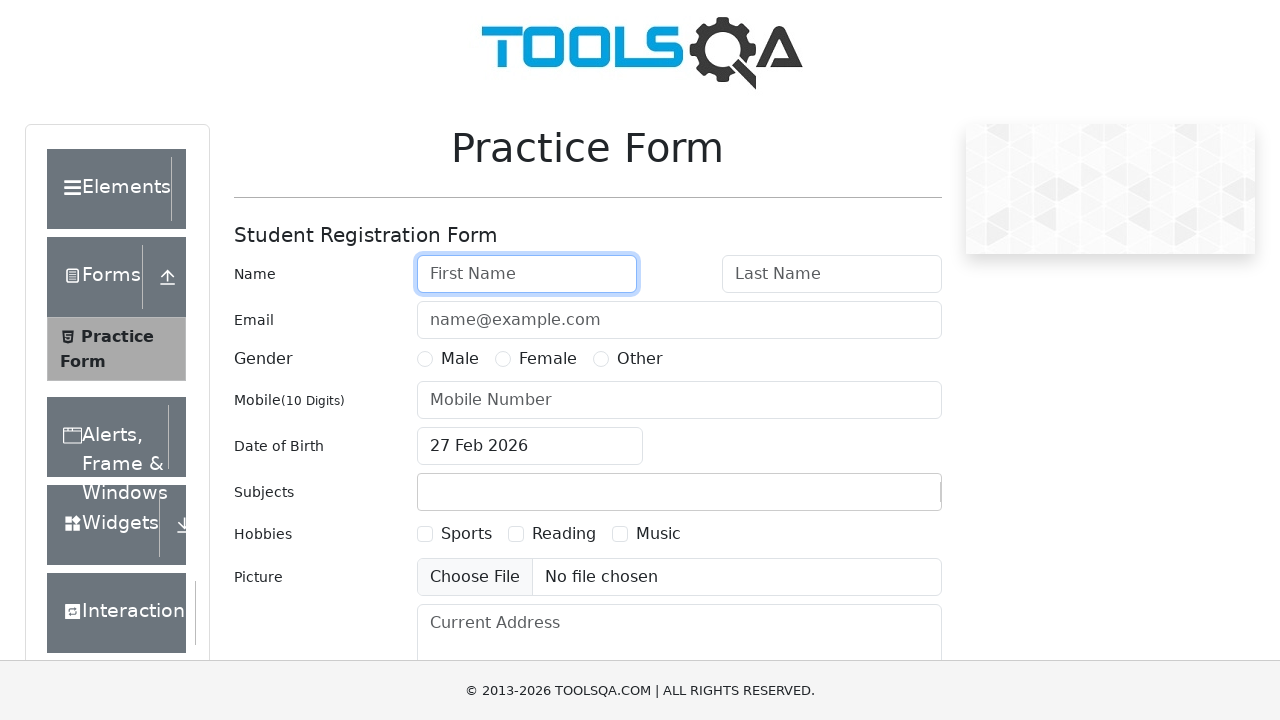

Focused on the last name input field on #lastName
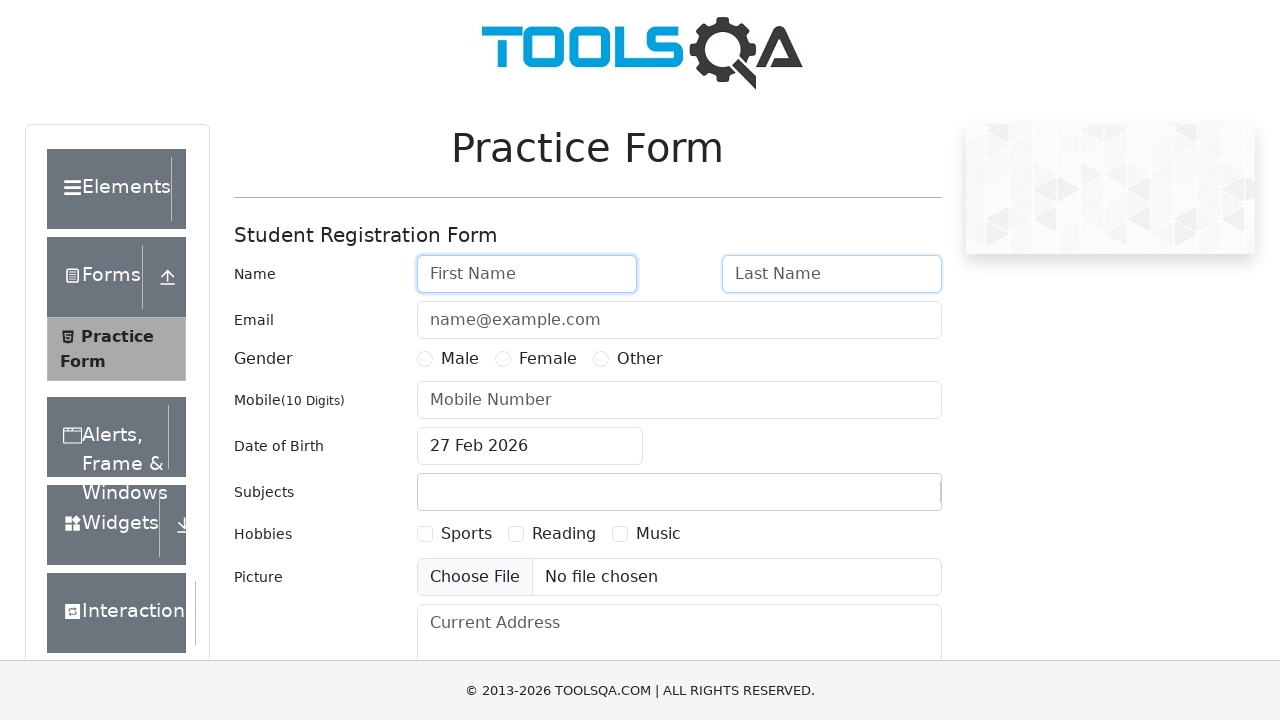

Waited 1 second to observe focus on last name field
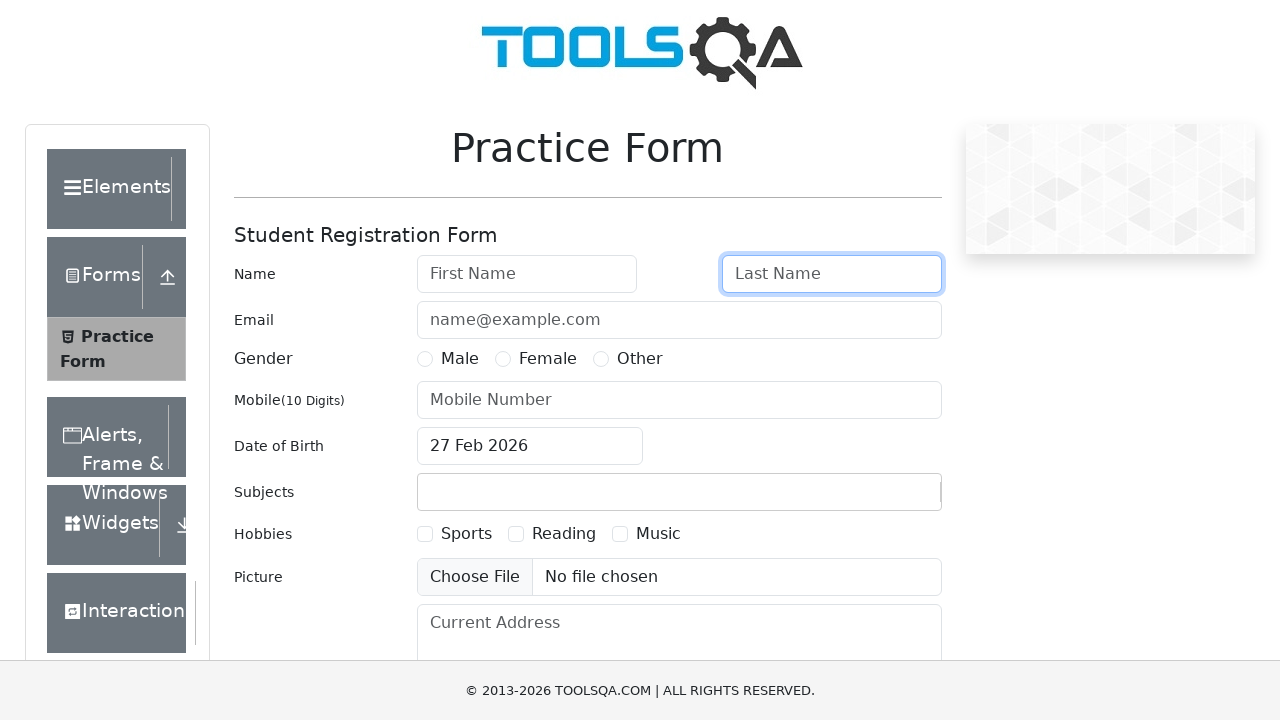

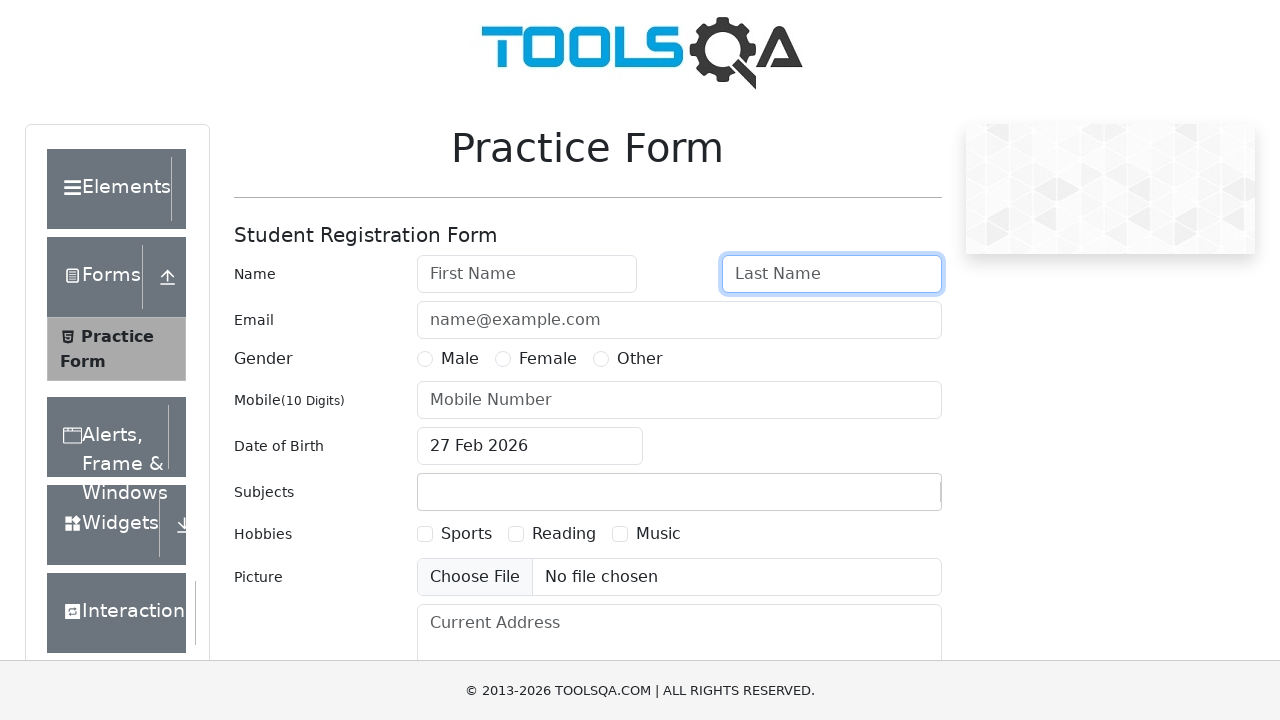